Tests file download functionality by clicking the download button on demoqa.com and verifying a file is downloaded

Starting URL: https://demoqa.com/upload-download

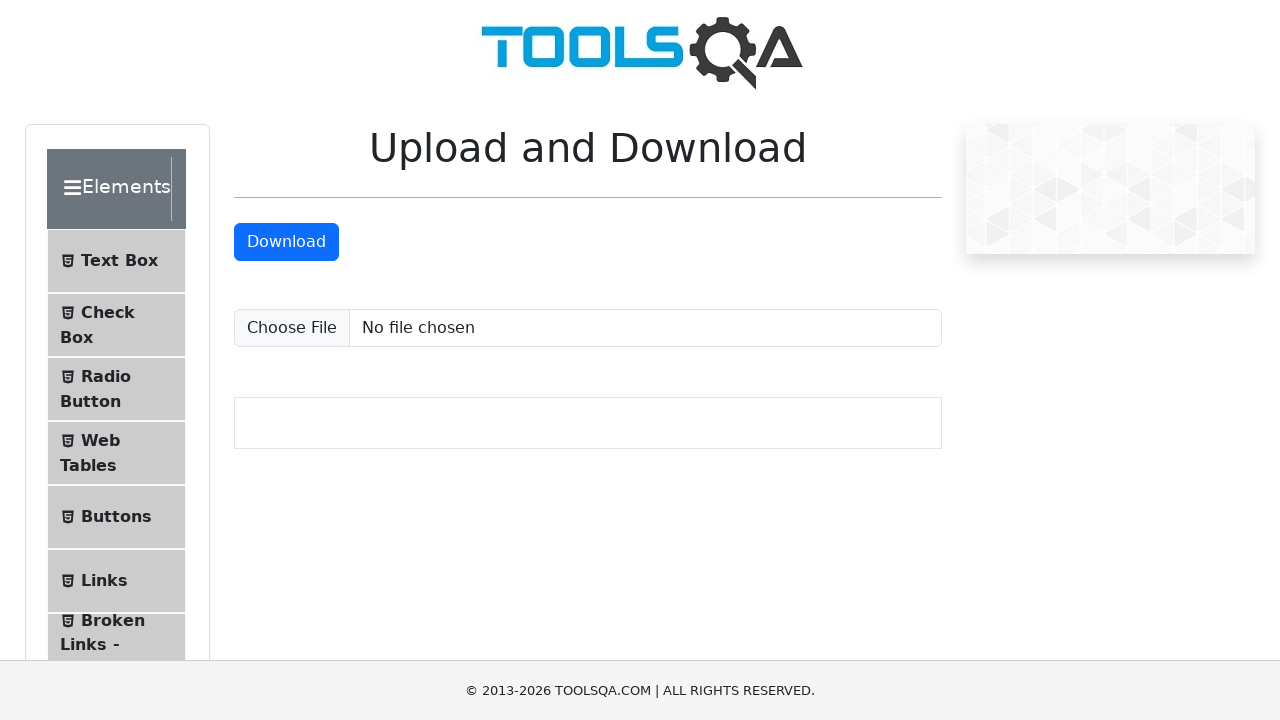

Clicked download button and started file download at (286, 242) on #downloadButton
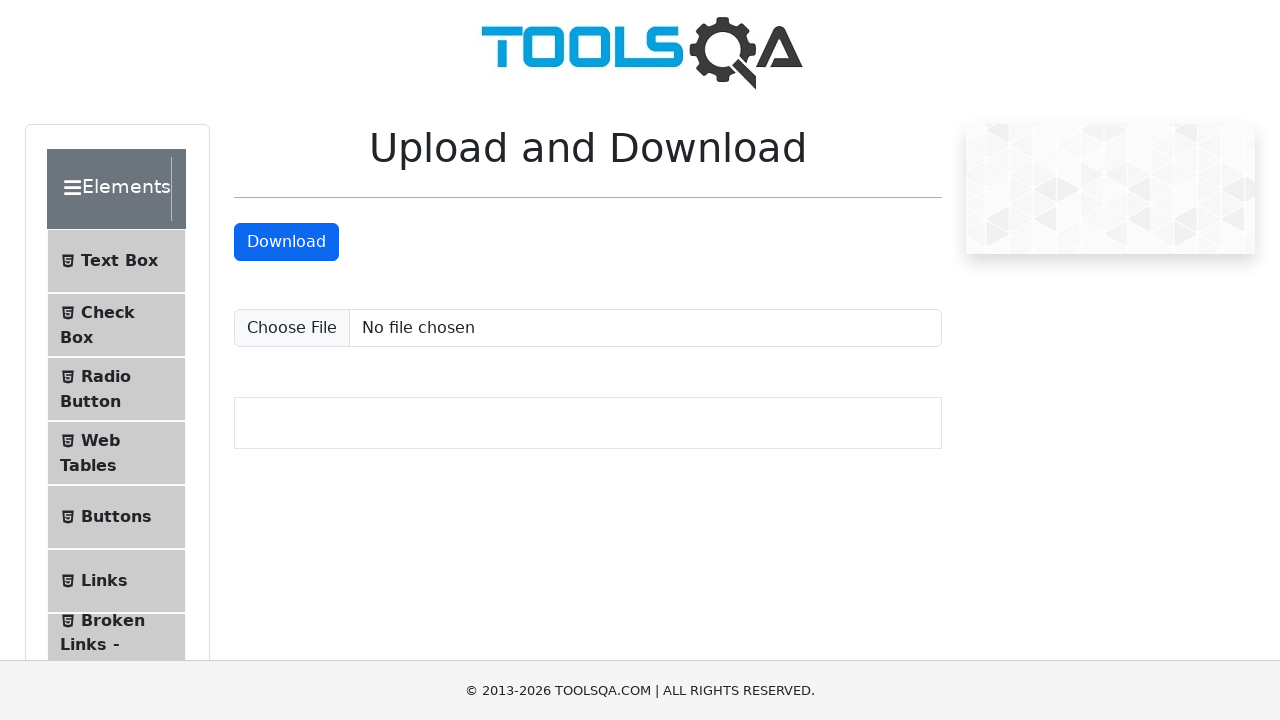

File download completed
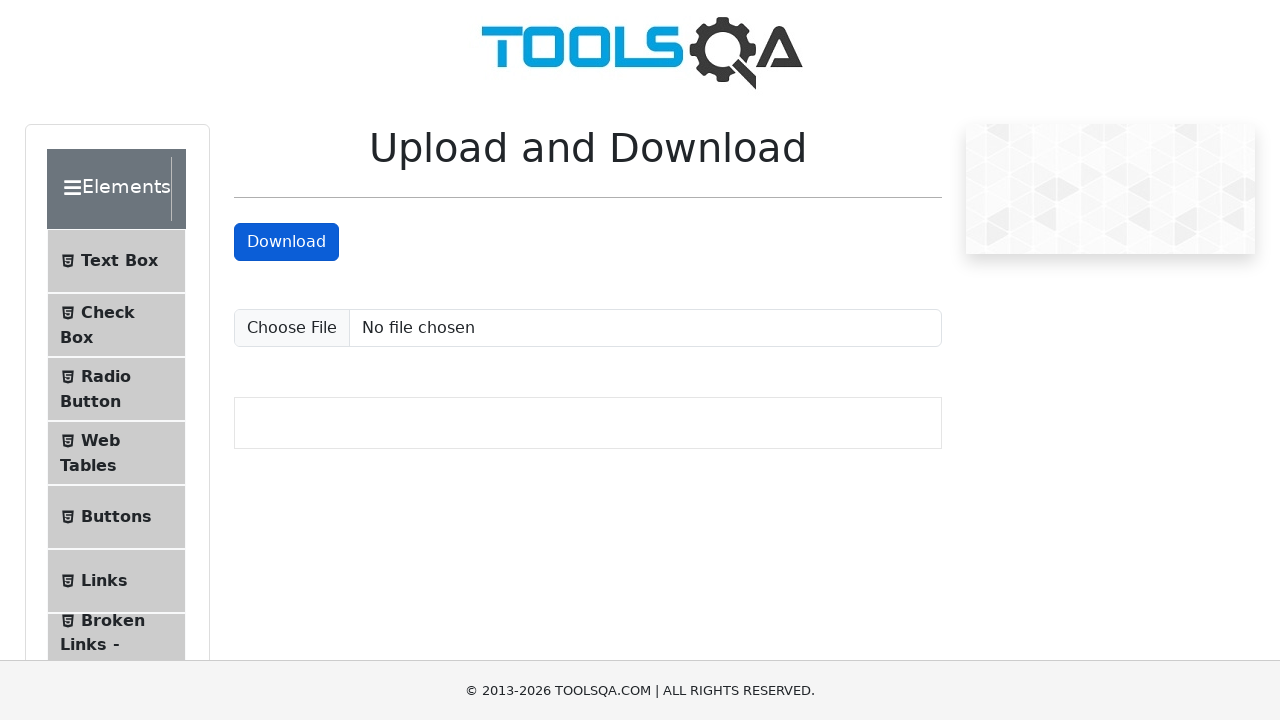

Verified downloaded file name contains 'sampleFile.jpeg'
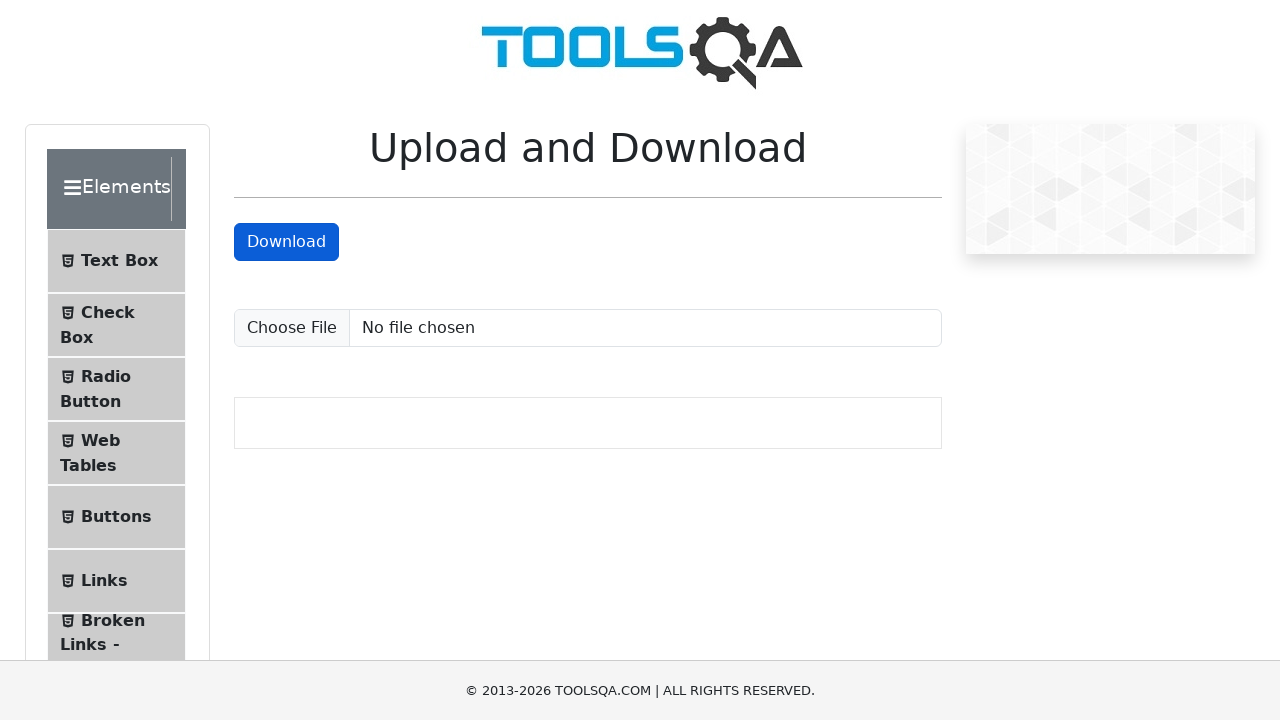

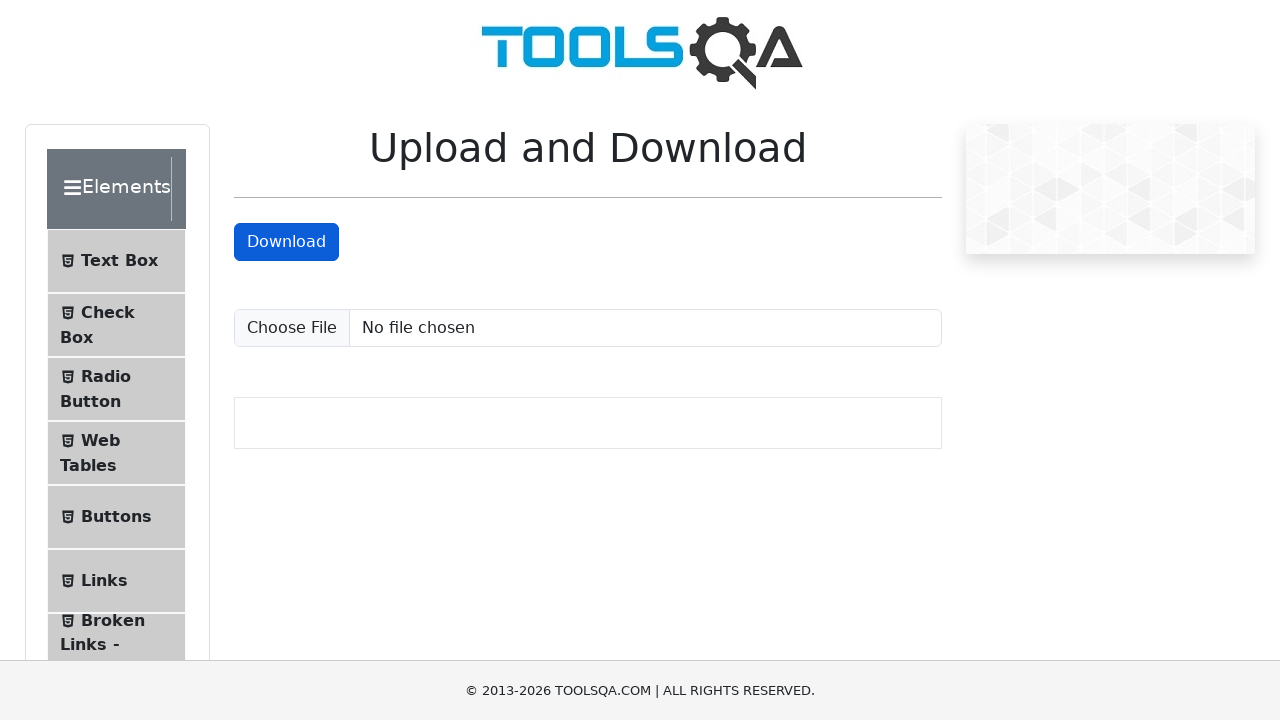